Navigates to an adfoc.us link shortener page and waits for 12 seconds for the redirect to complete.

Starting URL: http://adfoc.us/8733161

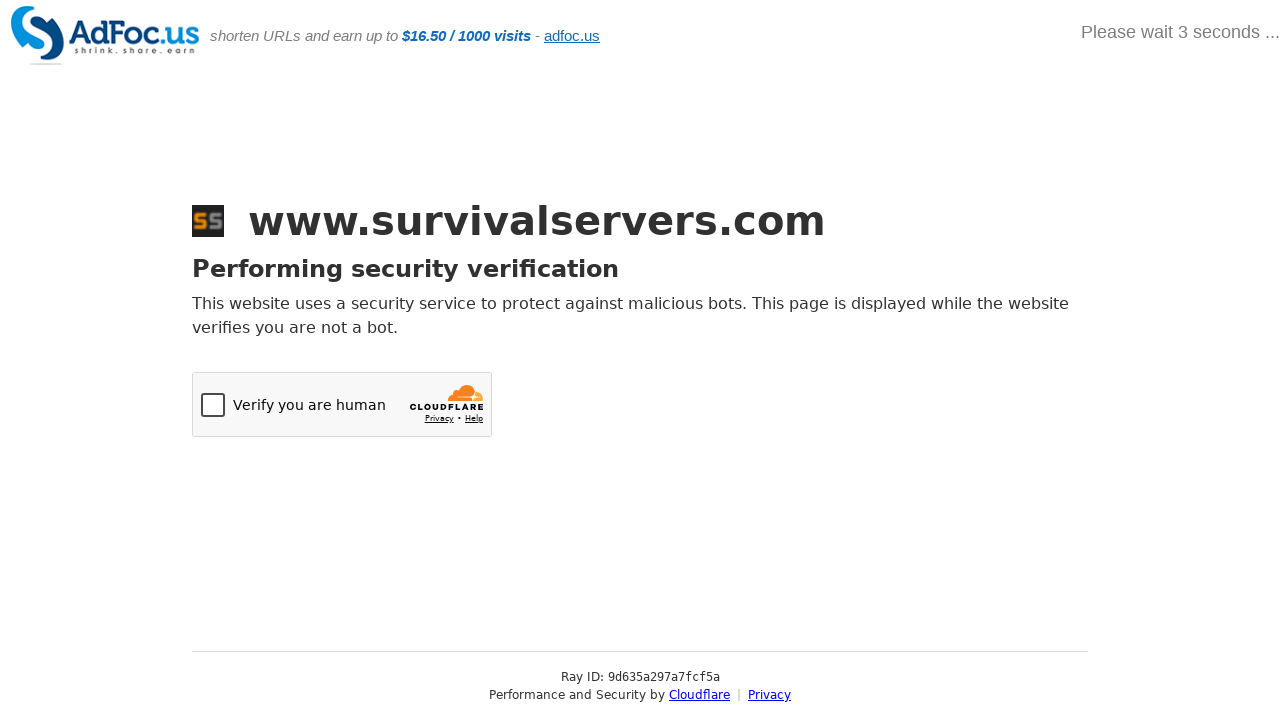

Navigated to adfoc.us link shortener page
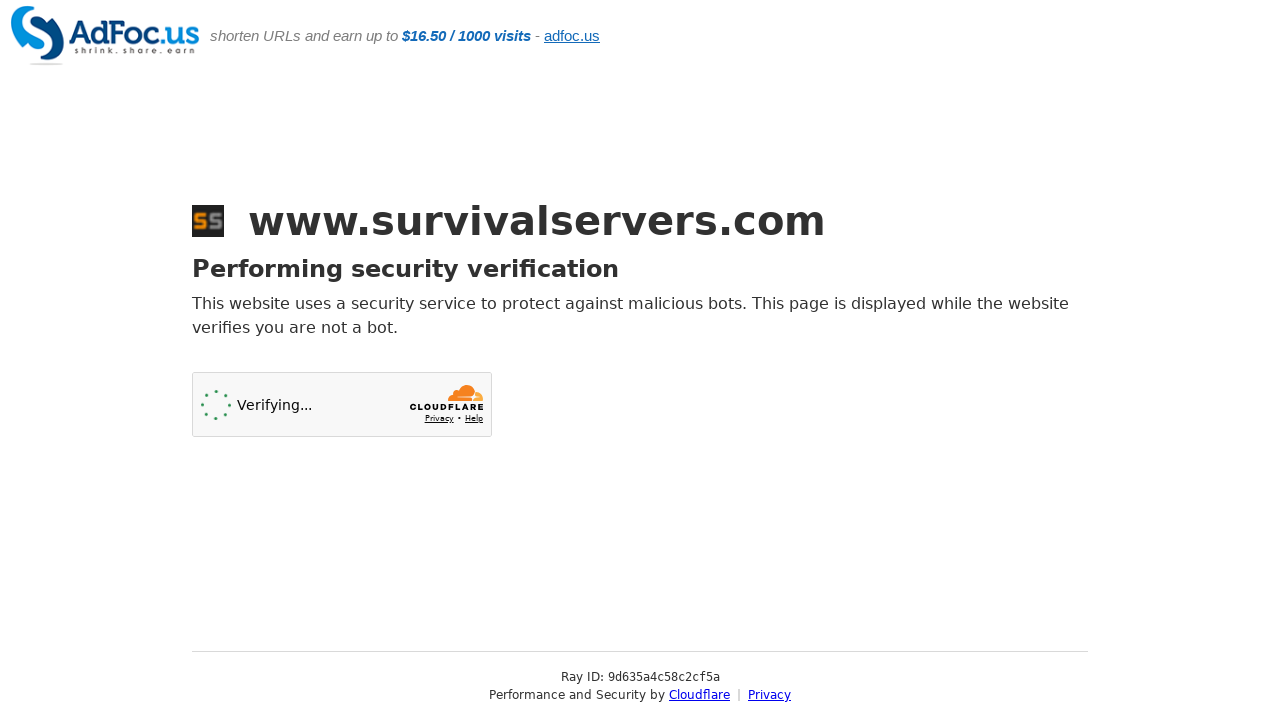

Waited 12 seconds for redirect to complete
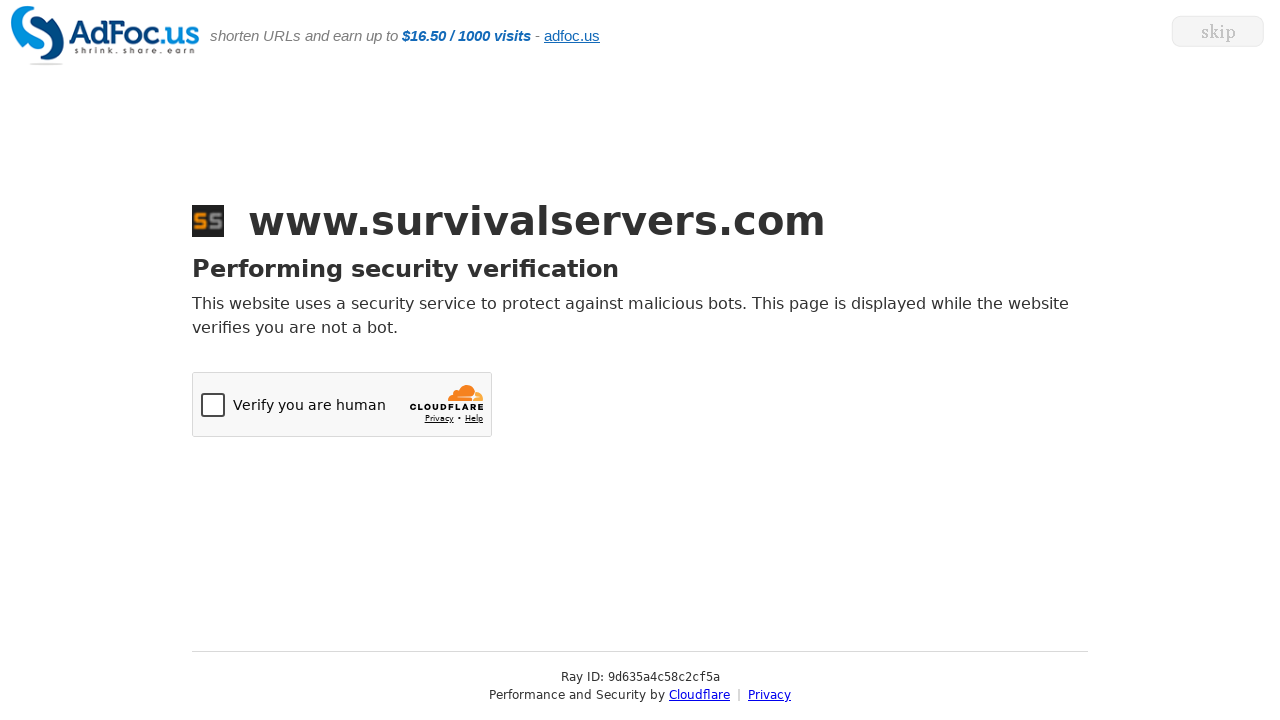

Page DOM content loaded
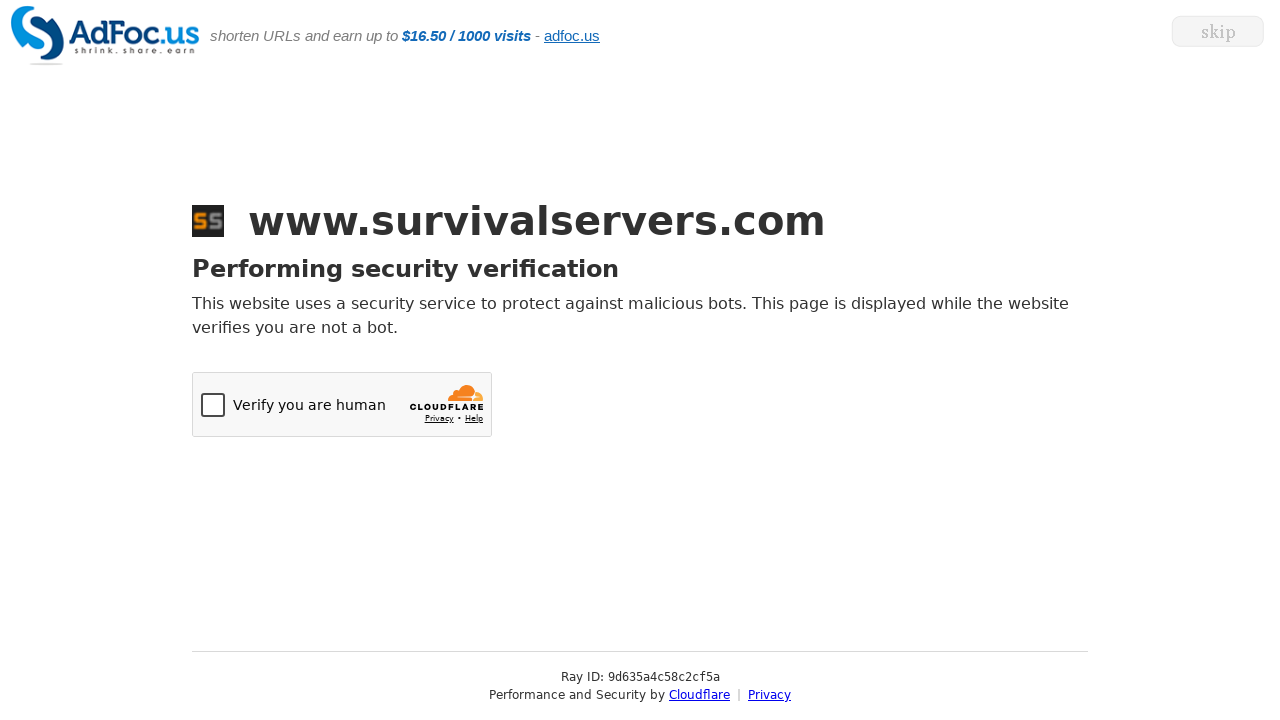

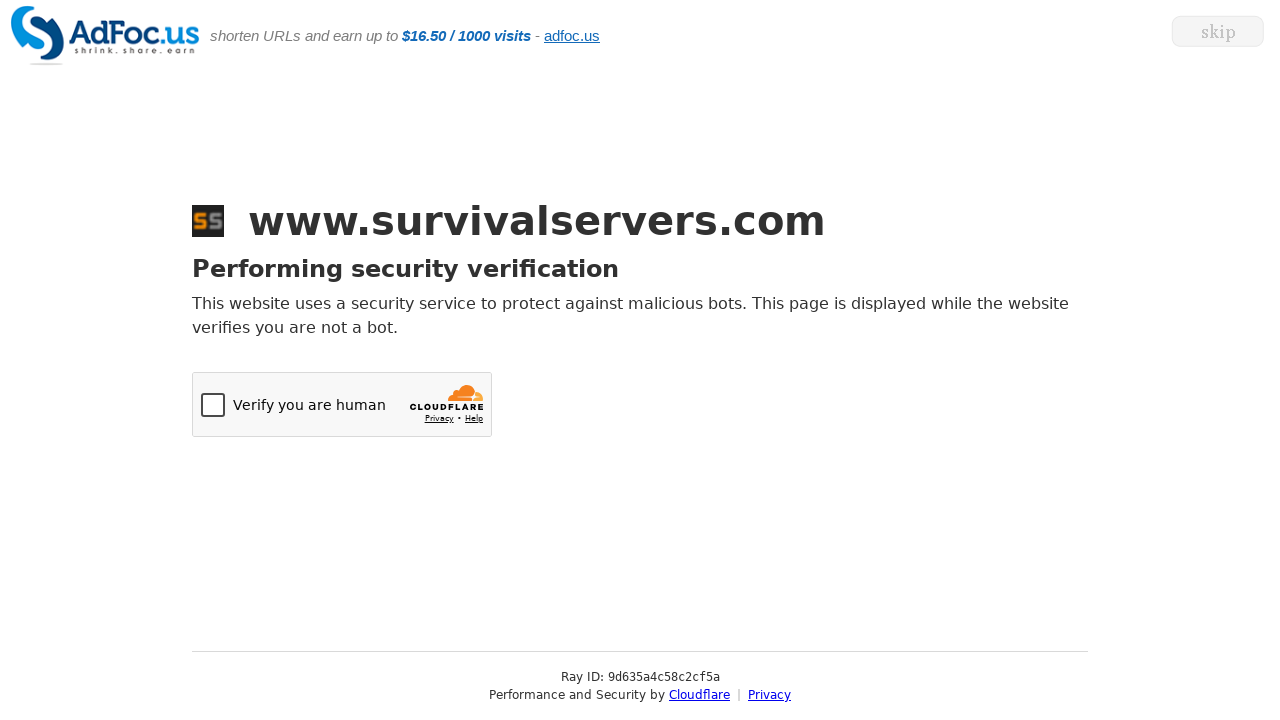